Tests date of birth dropdowns by selecting year, month, and day using different selection methods and verifying the selections

Starting URL: https://practice.cydeo.com/dropdown

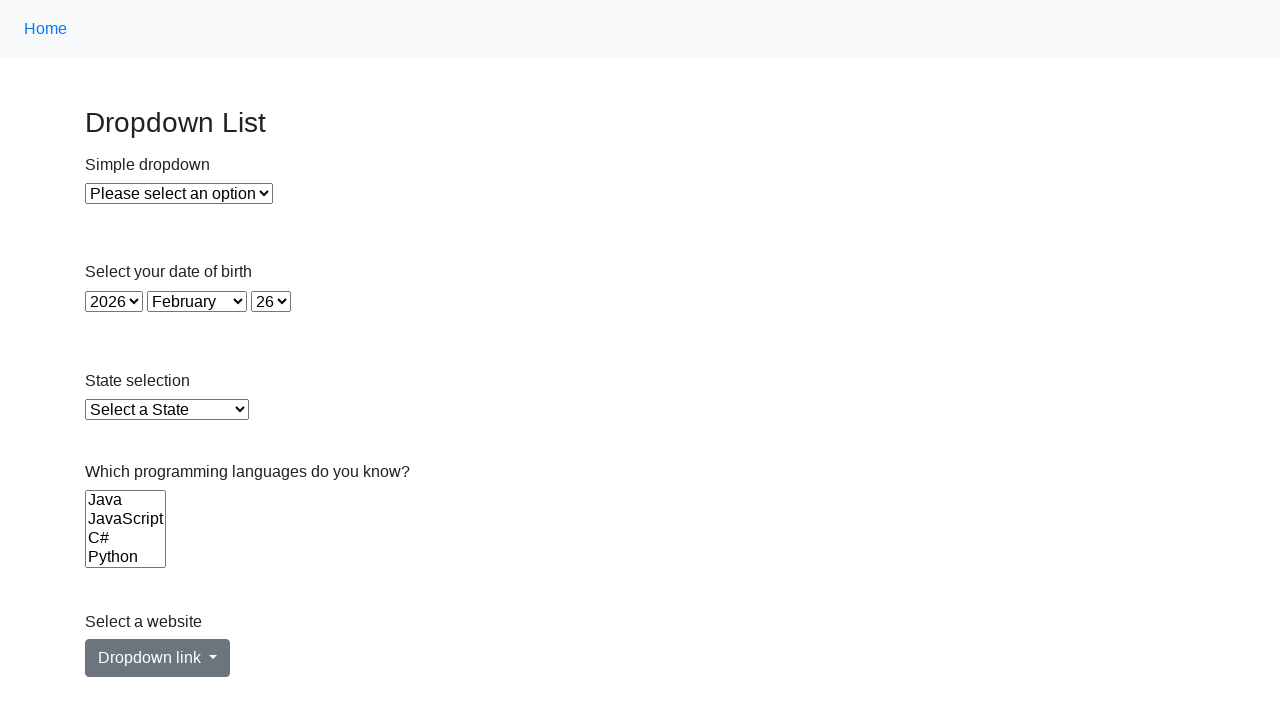

Selected year 1950 from year dropdown using label on select[id='year']
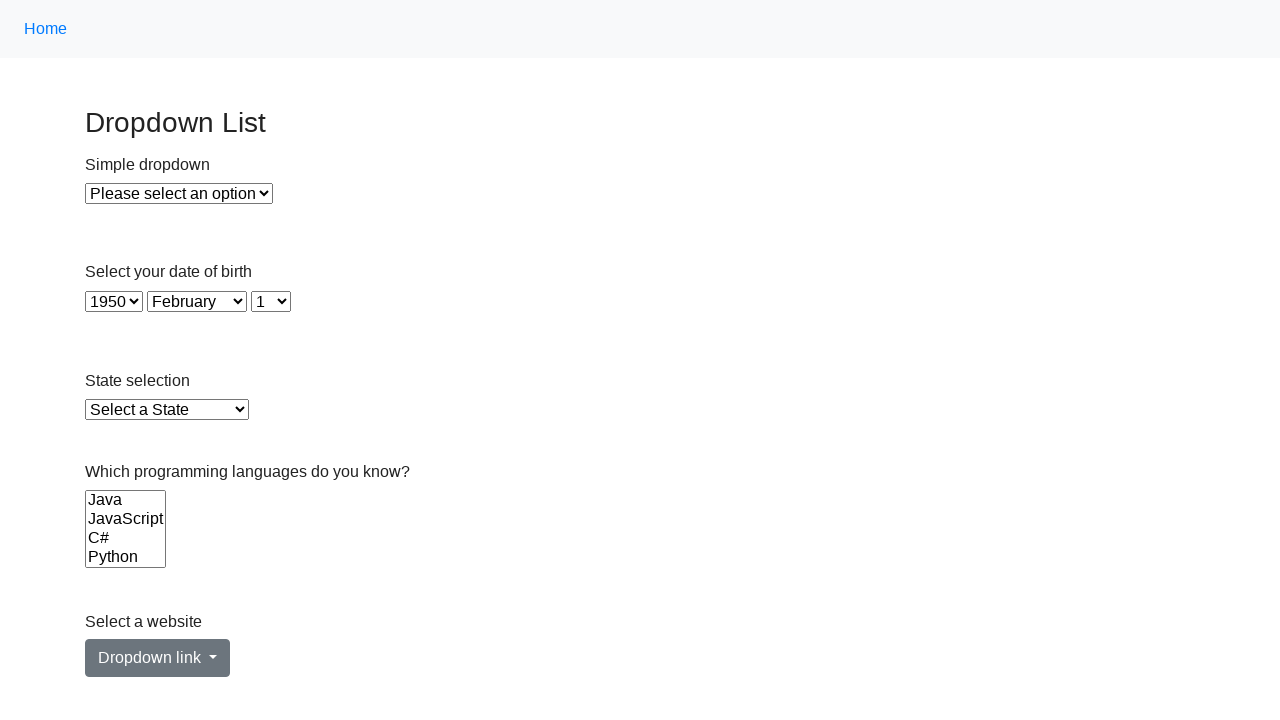

Selected month December from month dropdown using value on select[id='month']
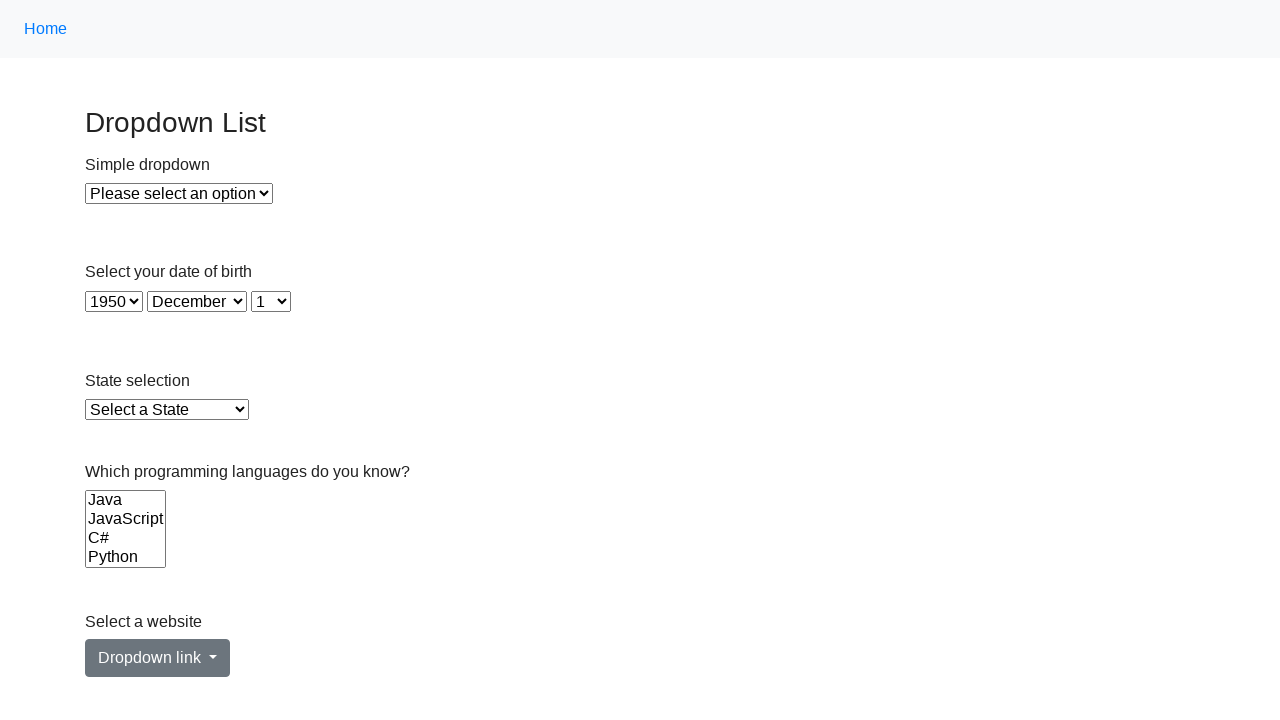

Selected day 1 from day dropdown using index on select[id='day']
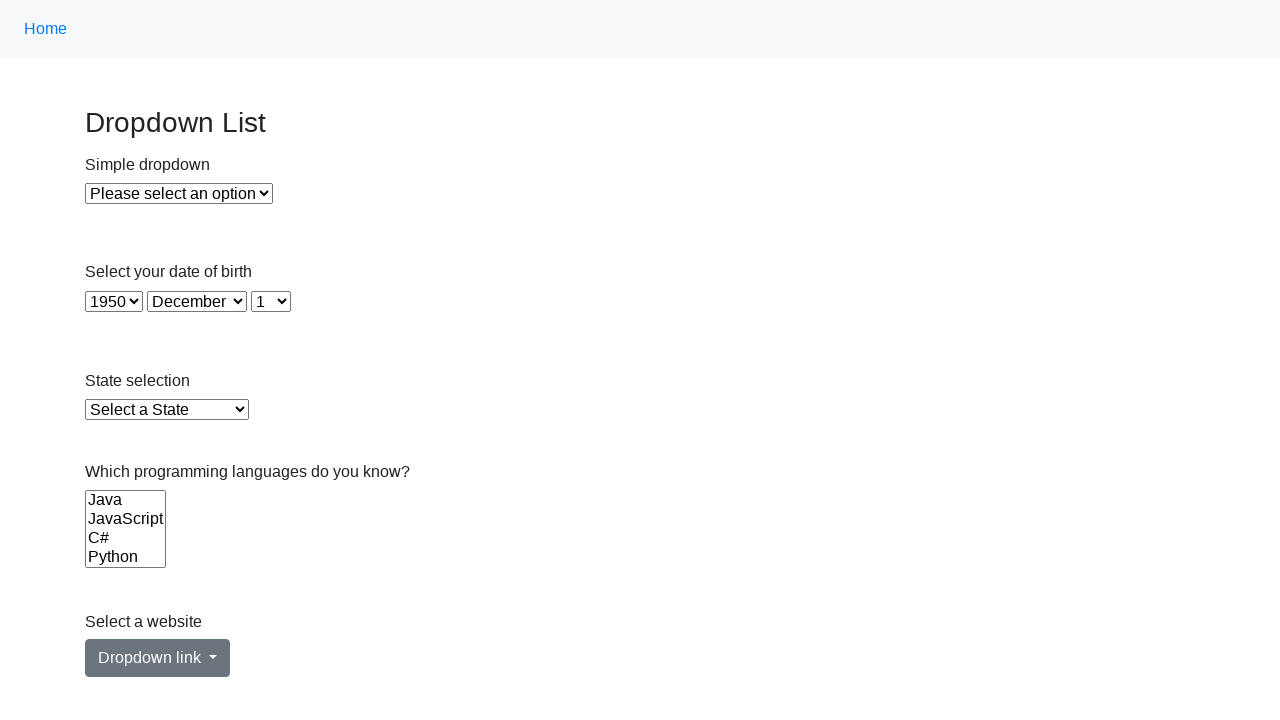

Verified year selection is 1950
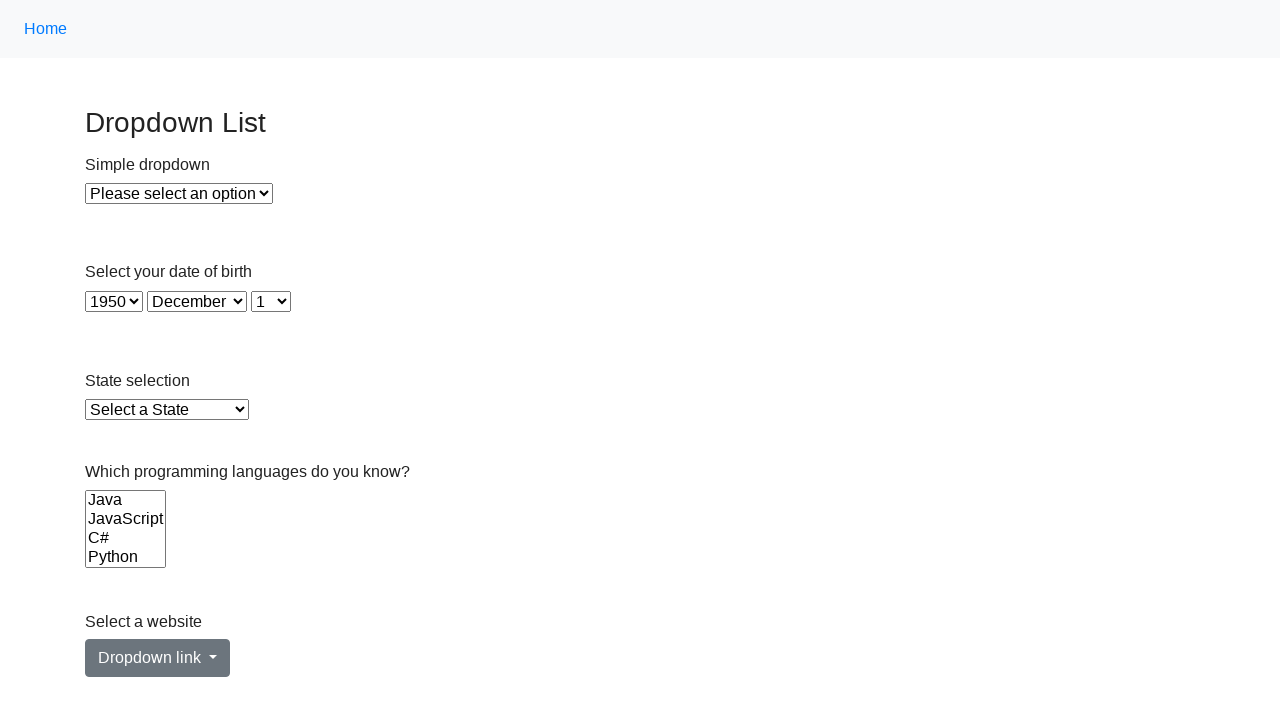

Verified month selection is December
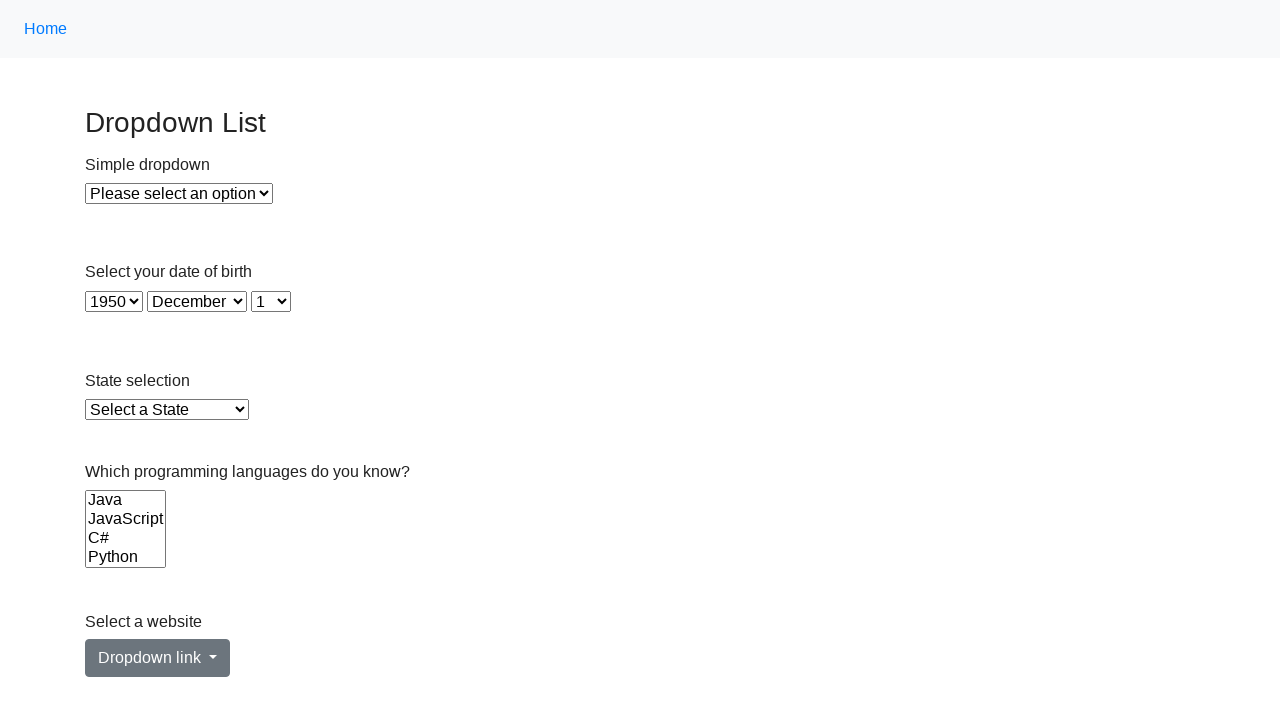

Verified day selection is 1
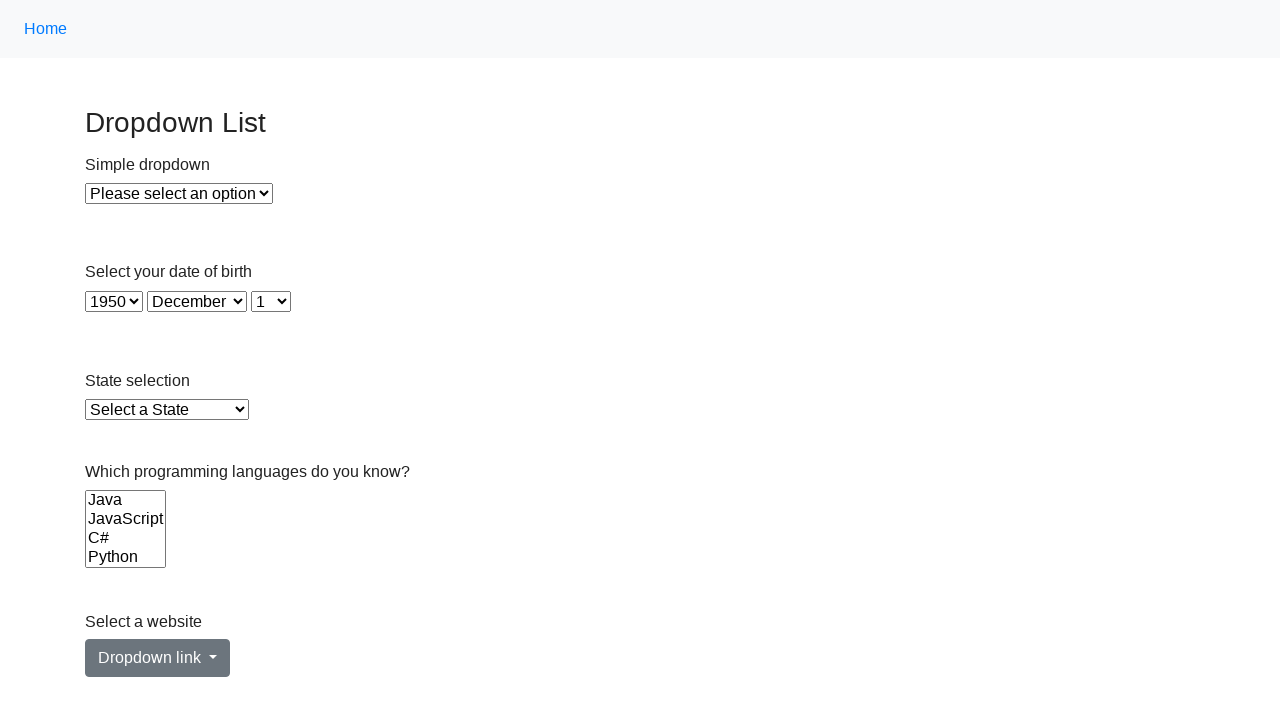

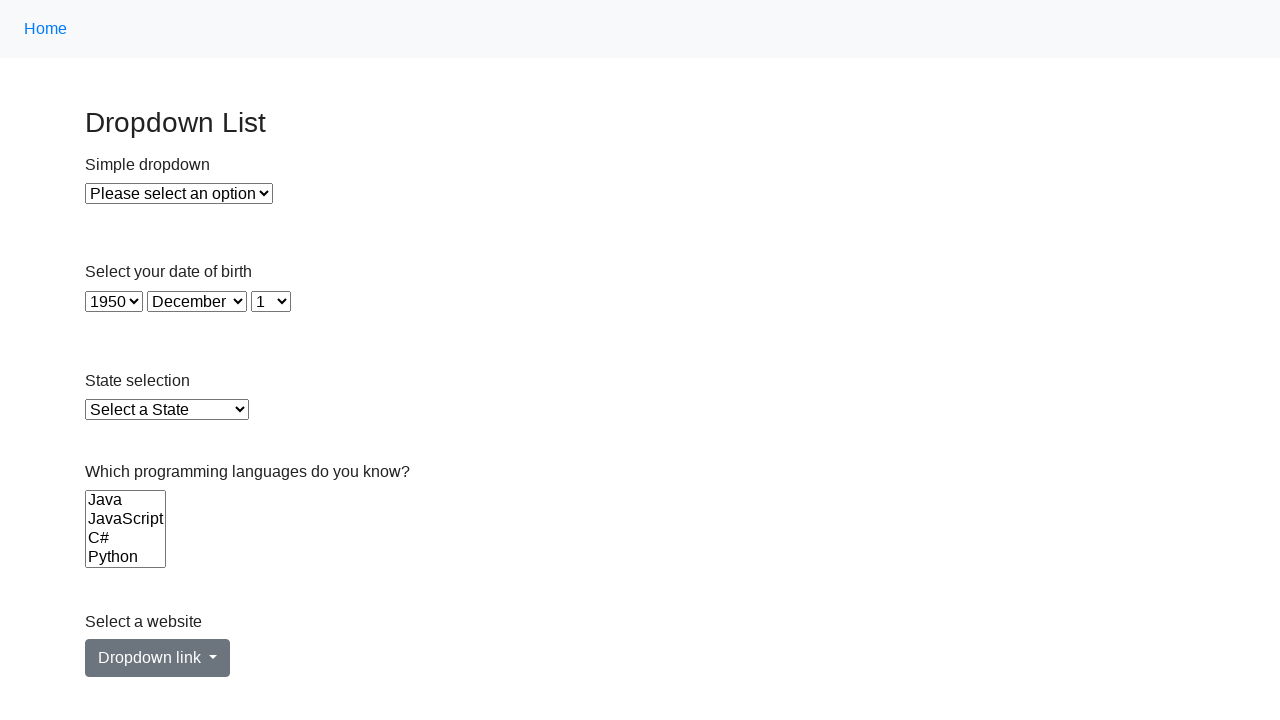